Tests checkbox functionality on TutorialsPoint practice page by clicking a checkbox and verifying it becomes selected

Starting URL: https://www.tutorialspoint.com/selenium/practice/check-box.php

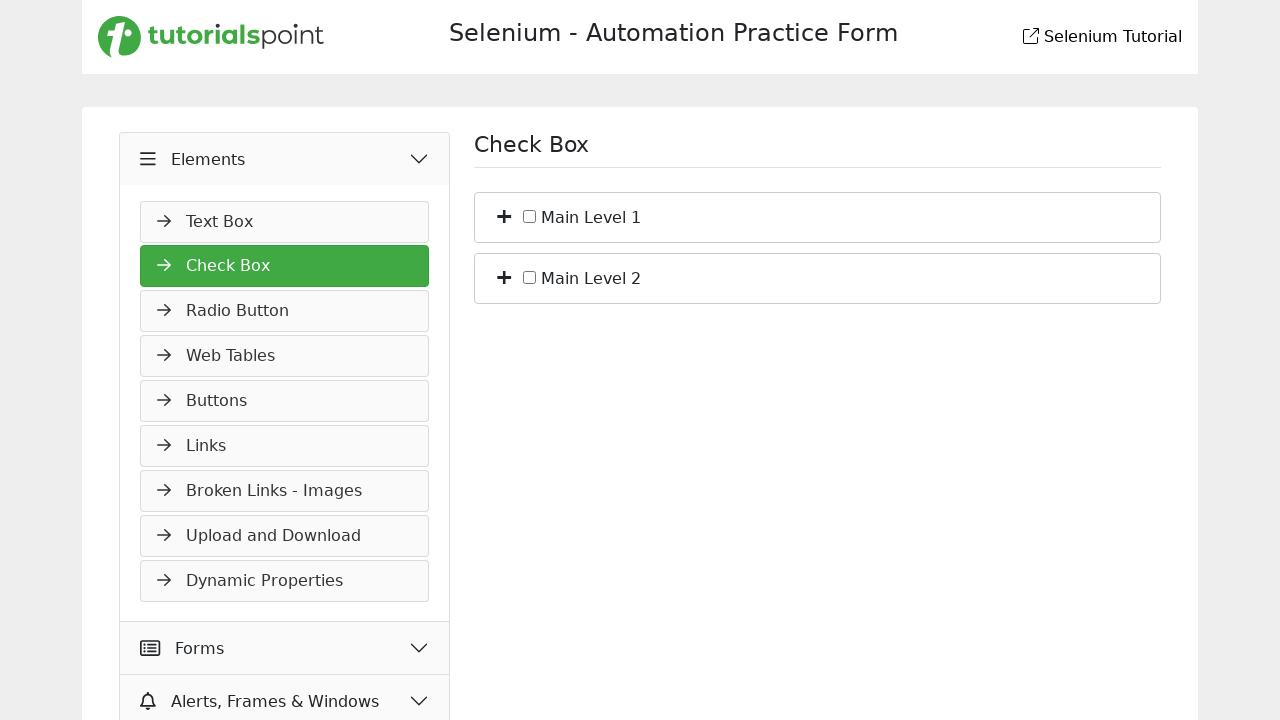

Clicked the checkbox with id 'c_bs_1' at (530, 216) on #c_bs_1
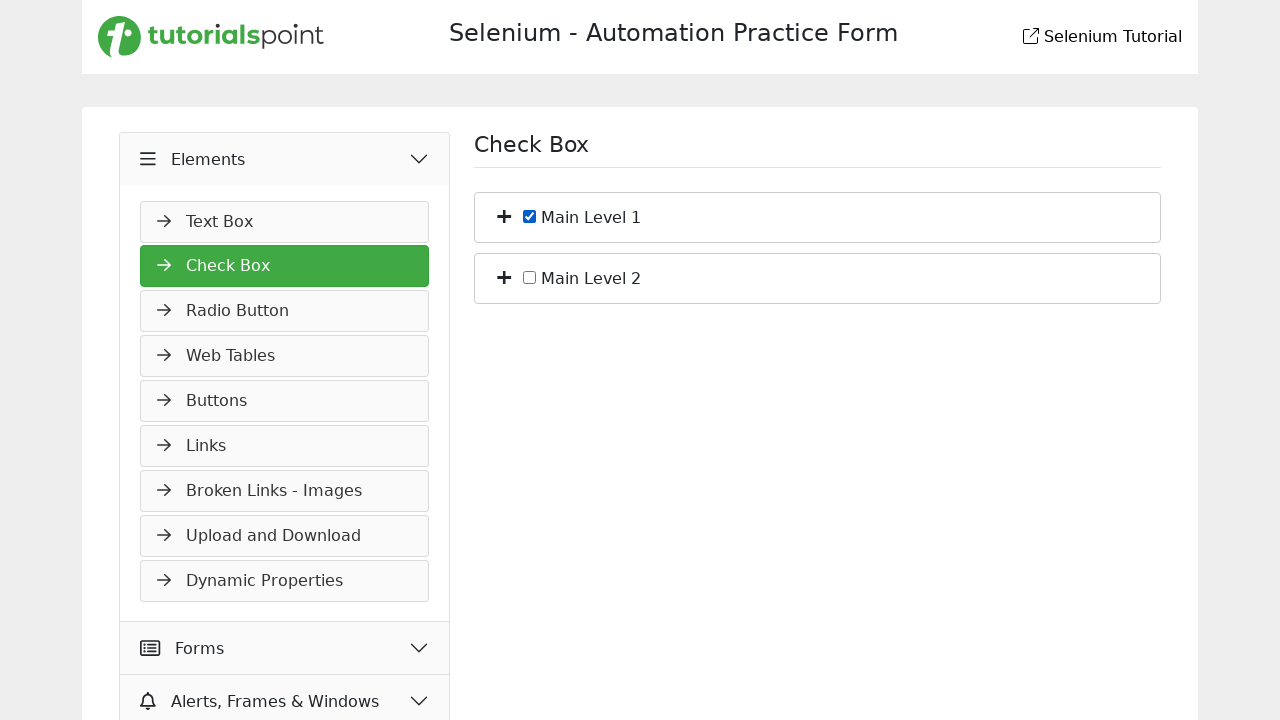

Verified that the checkbox is now selected
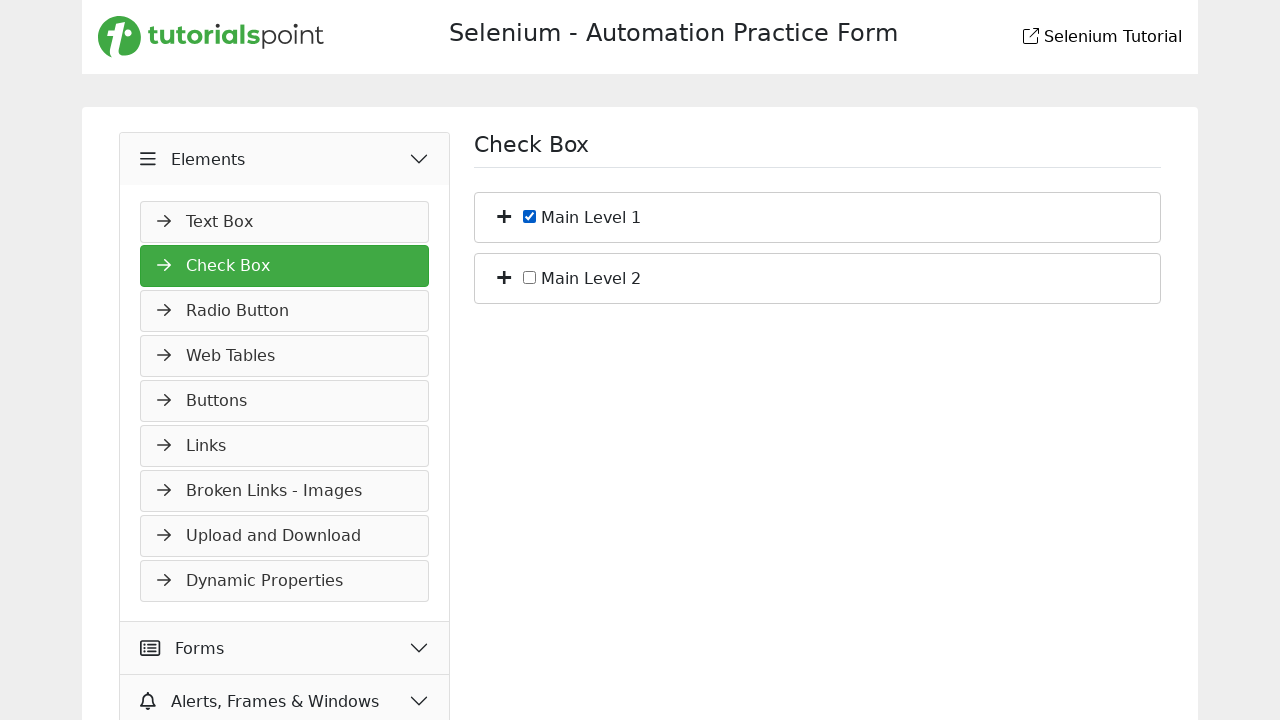

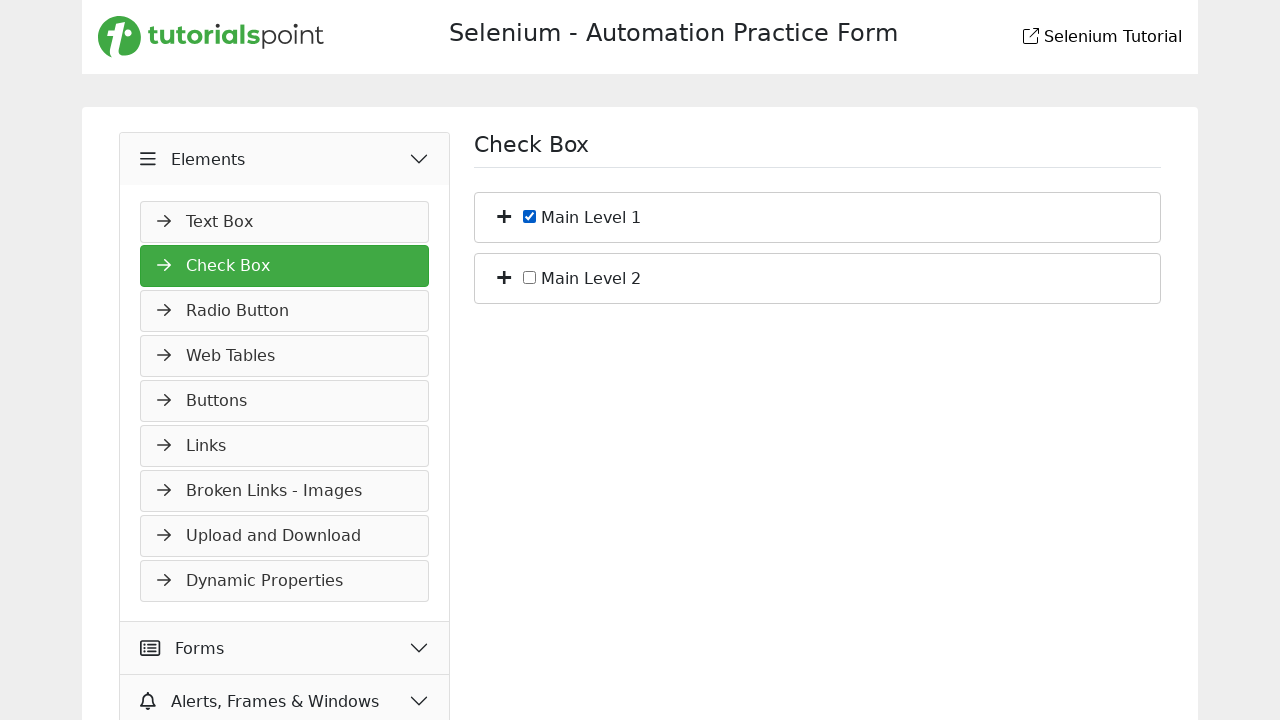